Tests time-delayed alert by clicking the timer alert button and waiting for the alert to appear after 5 seconds.

Starting URL: https://demoqa.com/alerts

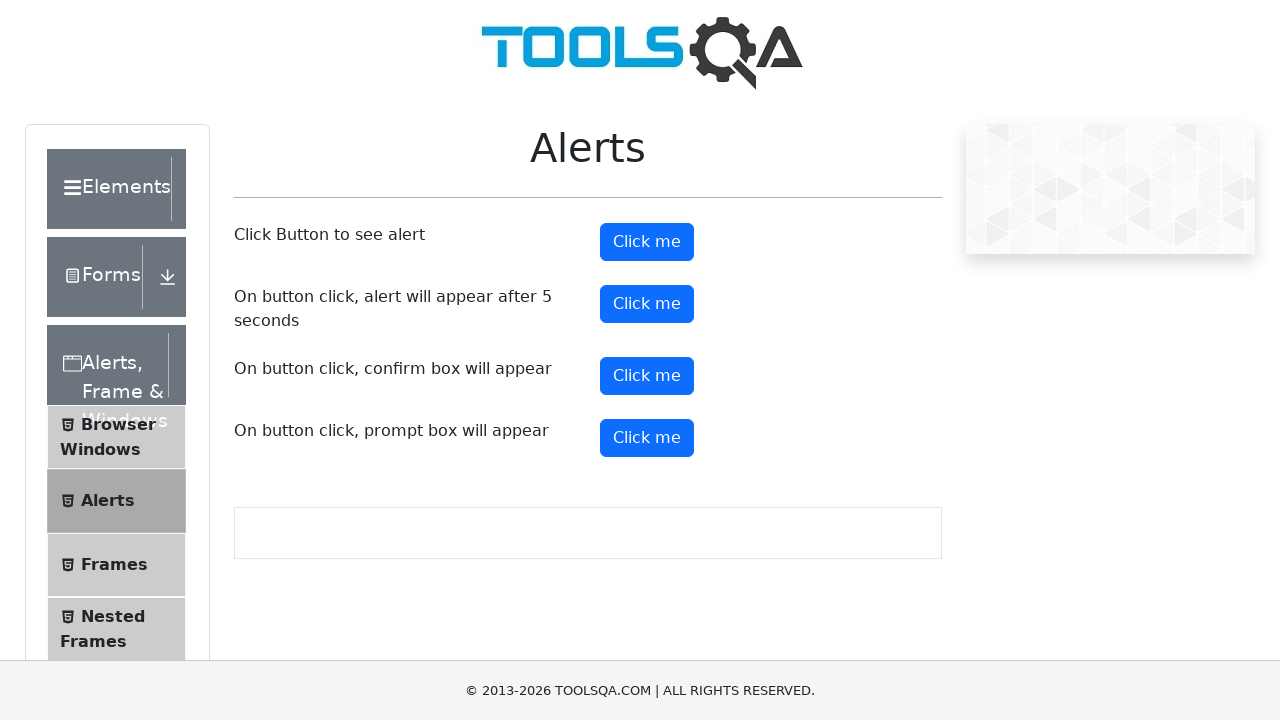

Set up dialog handler to automatically accept alerts
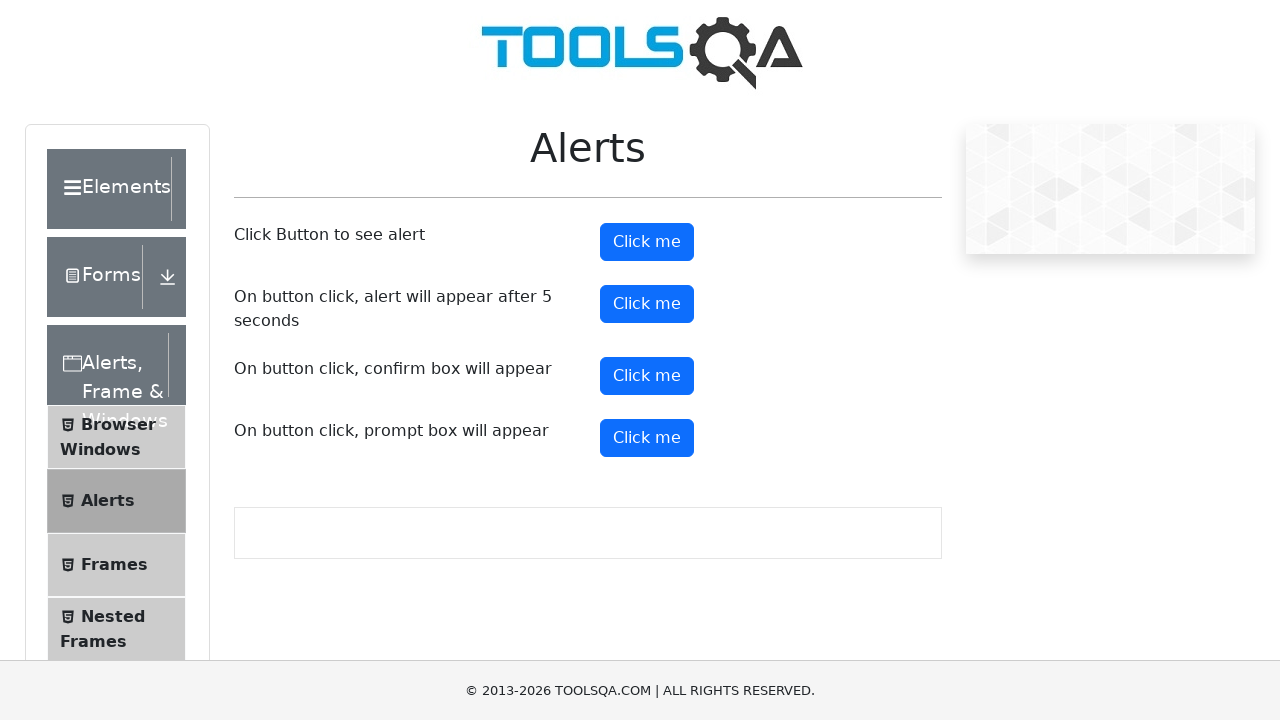

Clicked the timer alert button at (647, 304) on #timerAlertButton
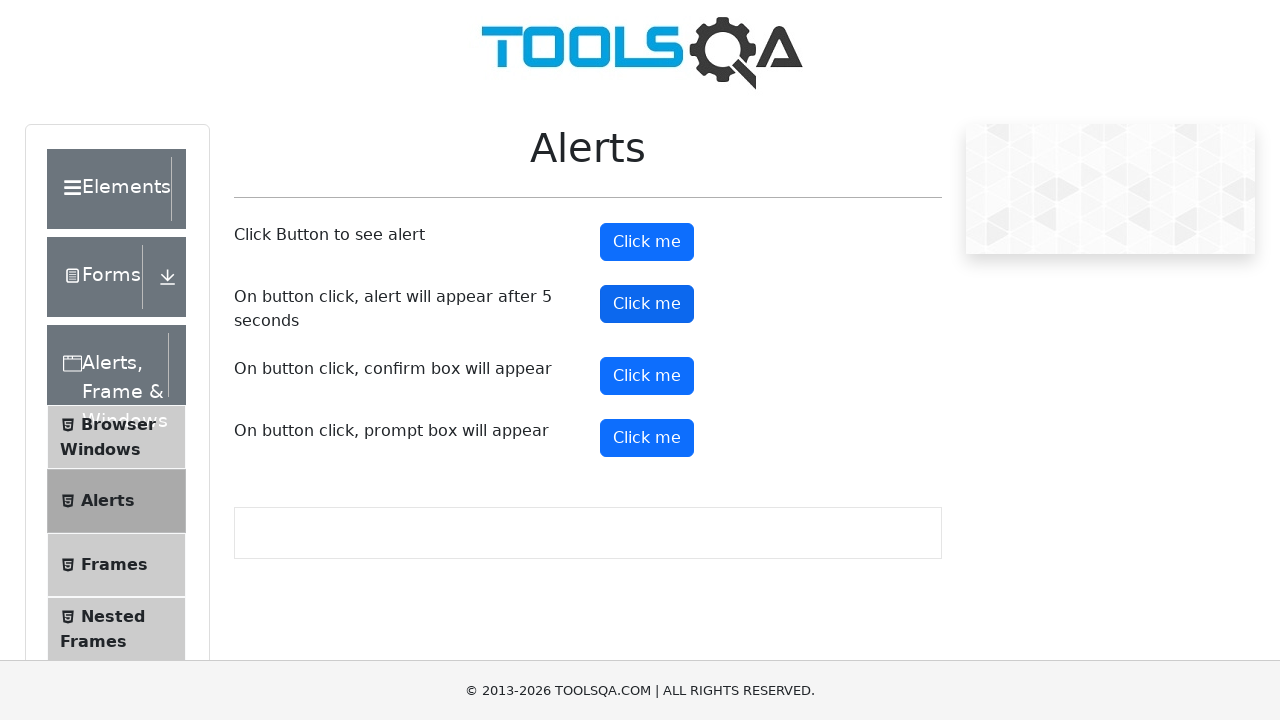

Waited 6 seconds for time-delayed alert to appear and be accepted
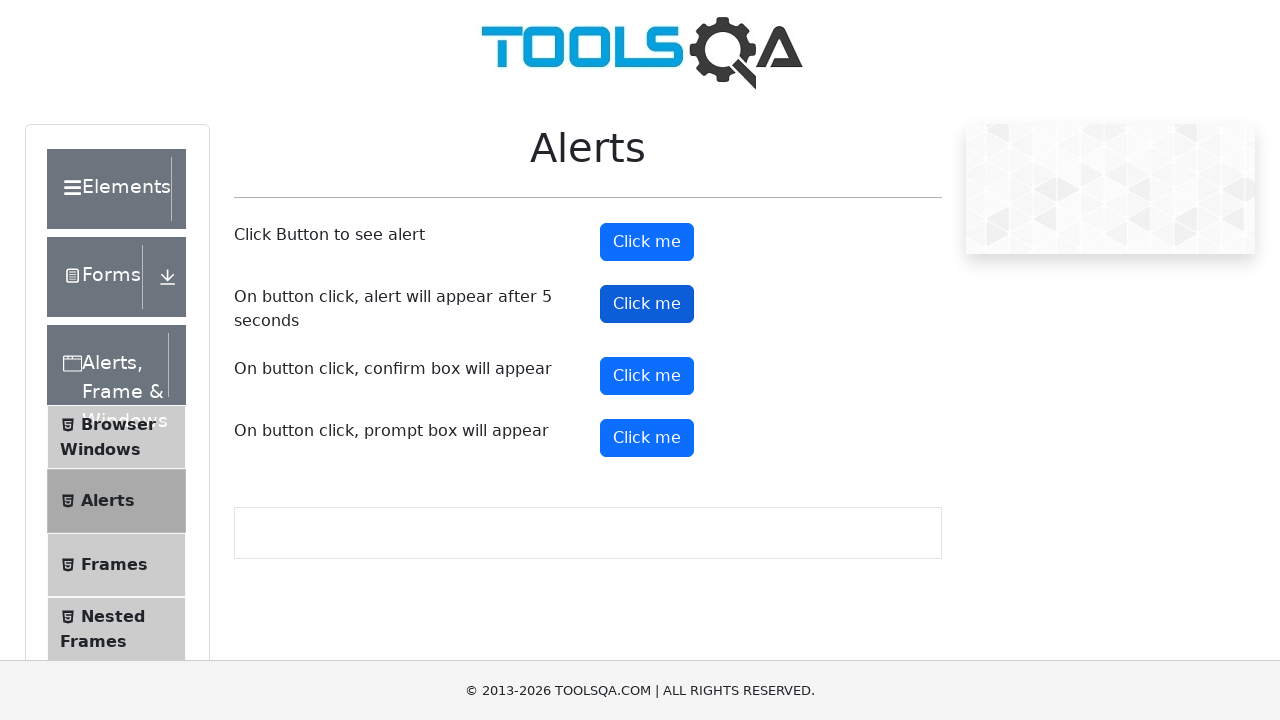

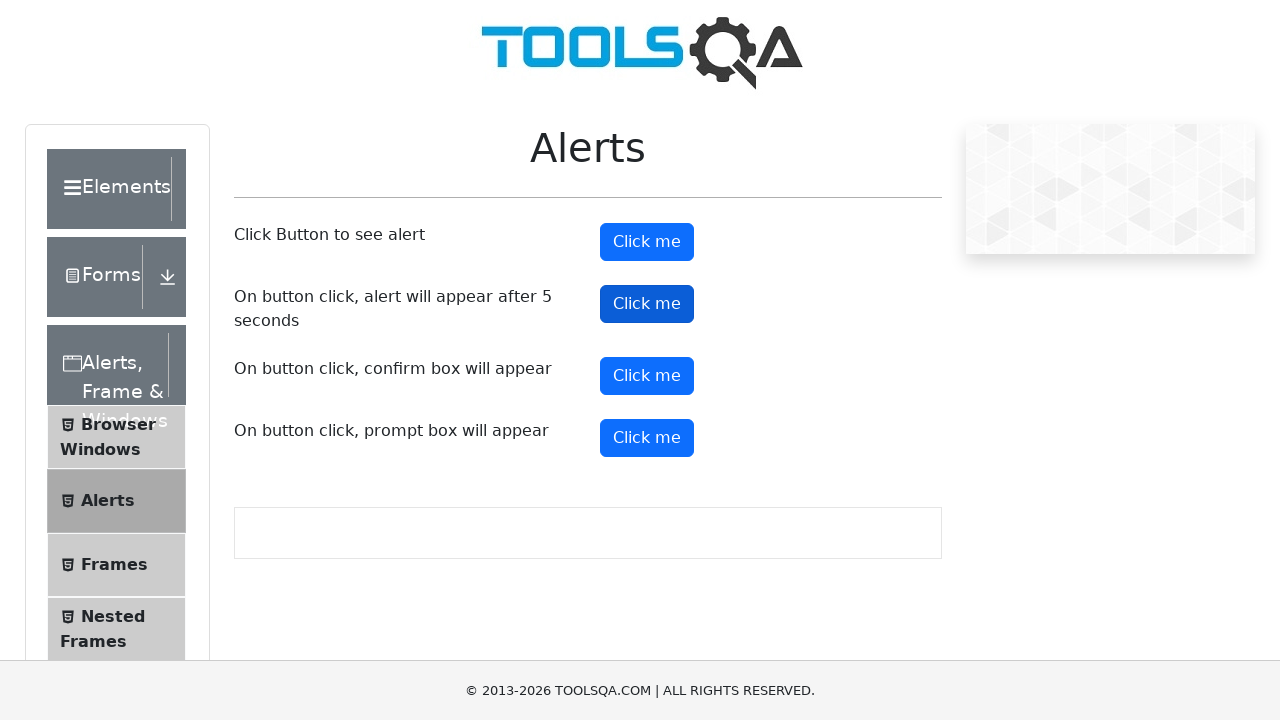